Tests searching for a park by entering a park name and clicking the Search button, then verifying navigation to the Find a park results page.

Starting URL: https://bcparks.ca/

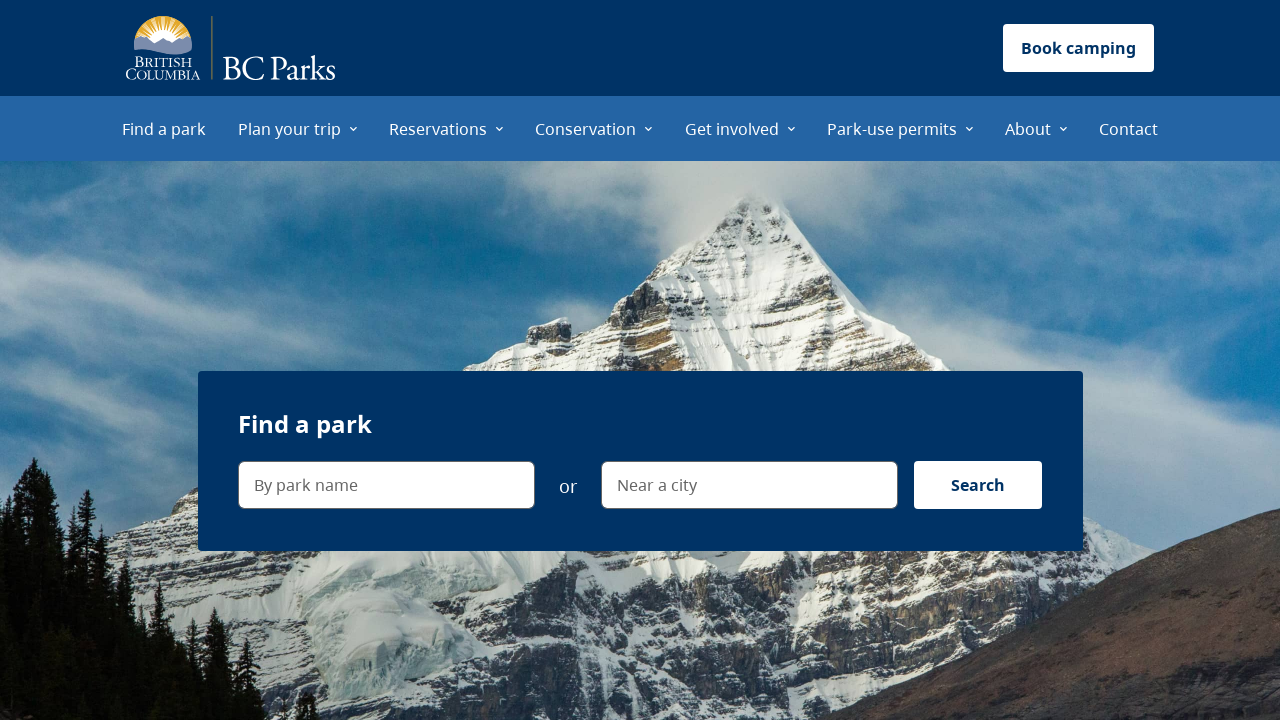

Waited for page to fully load (networkidle)
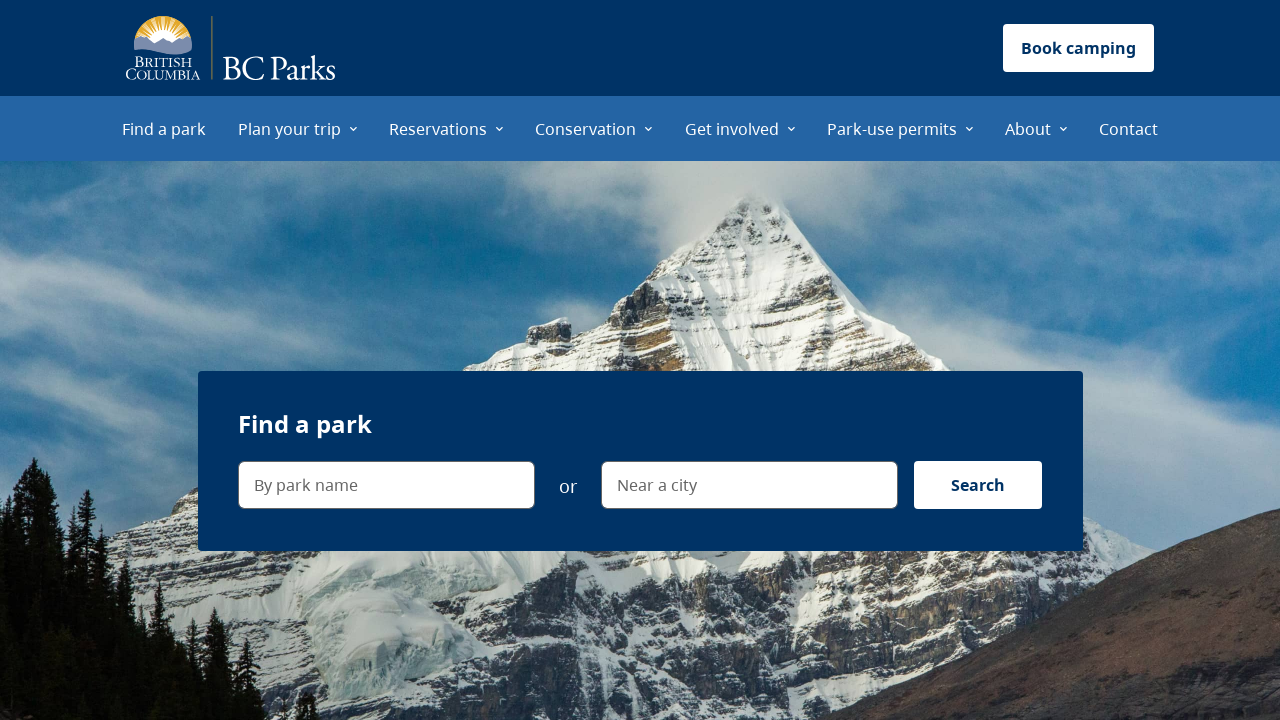

Filled park name field with 'Garibaldi' on internal:label="By park name"i
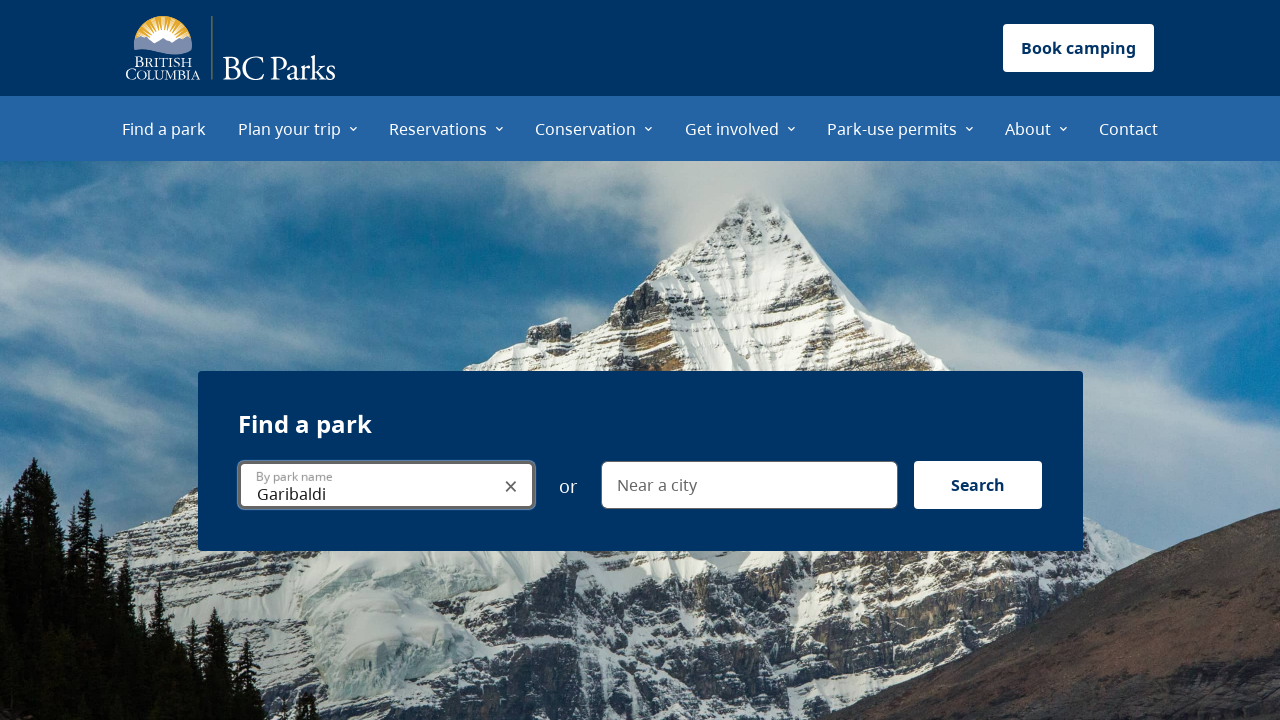

Clicked Search button at (978, 485) on internal:role=button[name="Search"i]
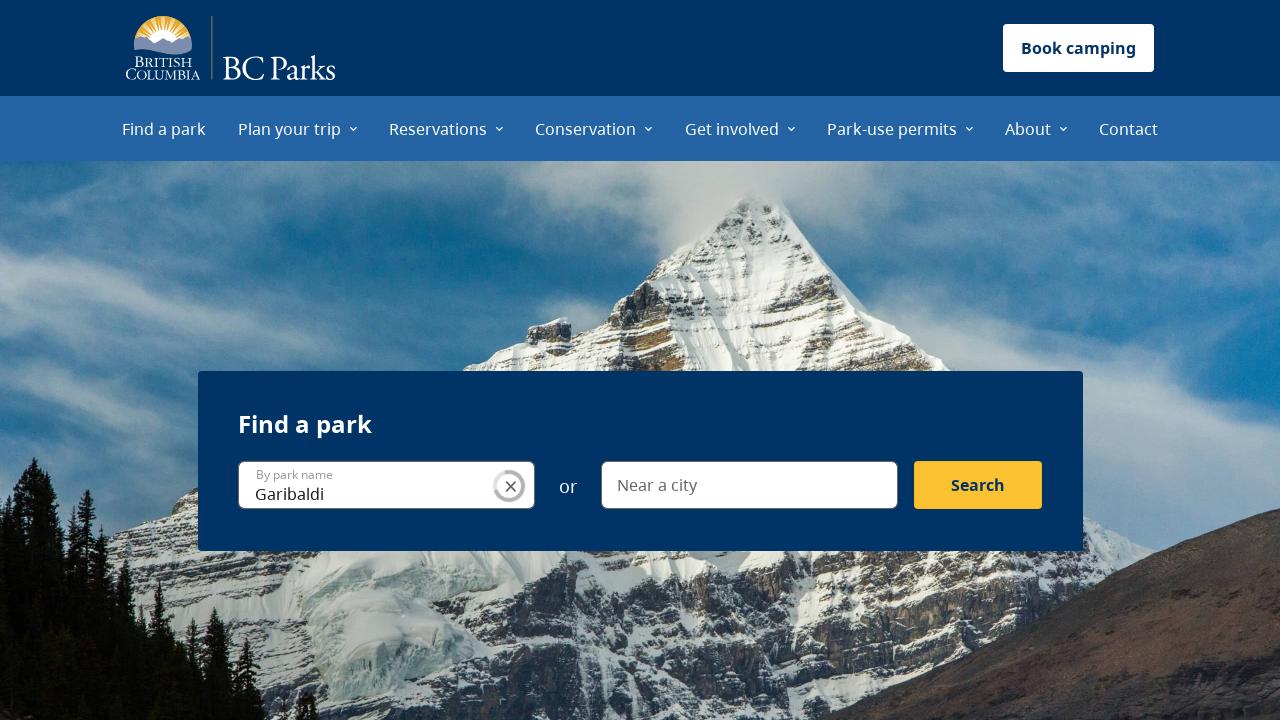

Navigated to Find a park results page for 'Garibaldi'
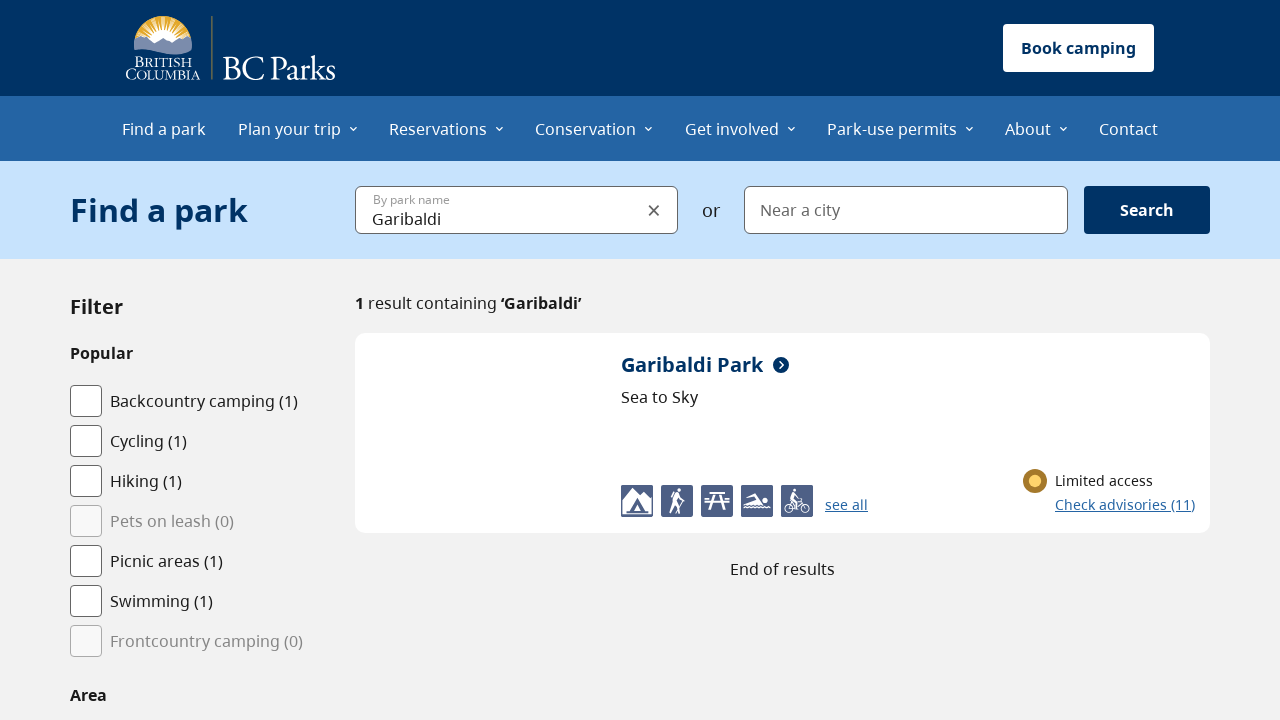

Verified page title is 'Find a park | BC Parks'
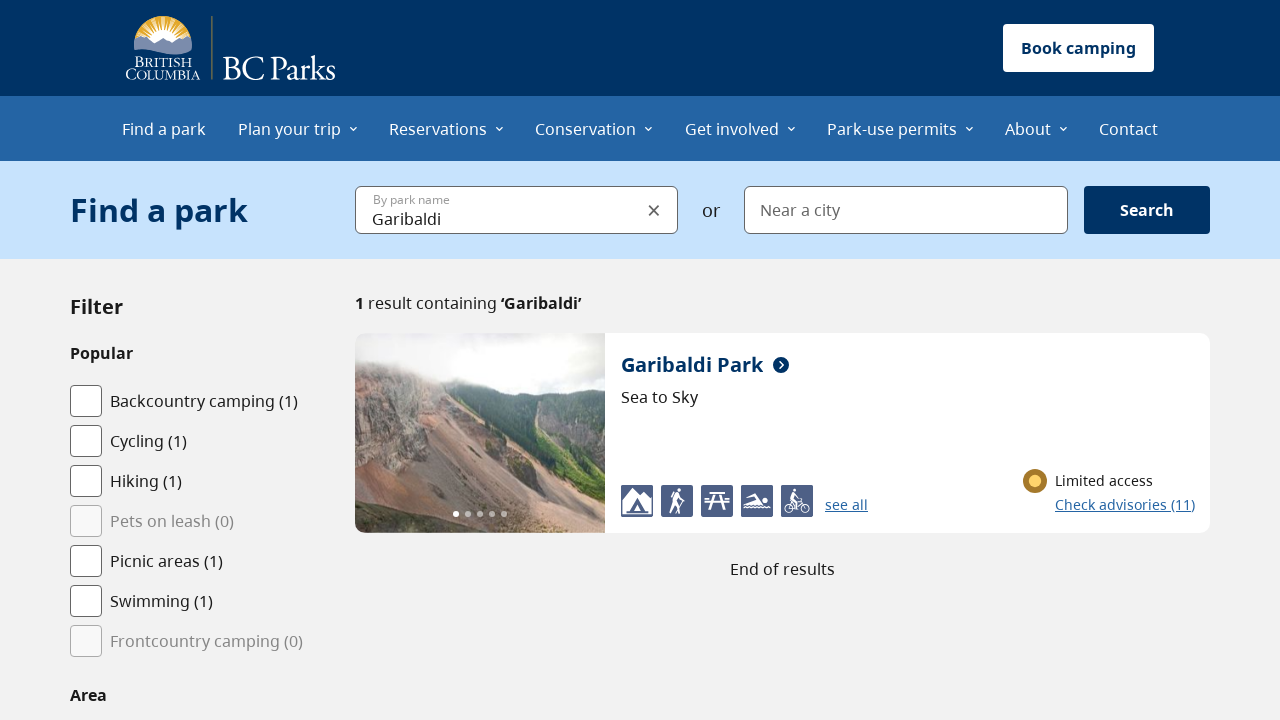

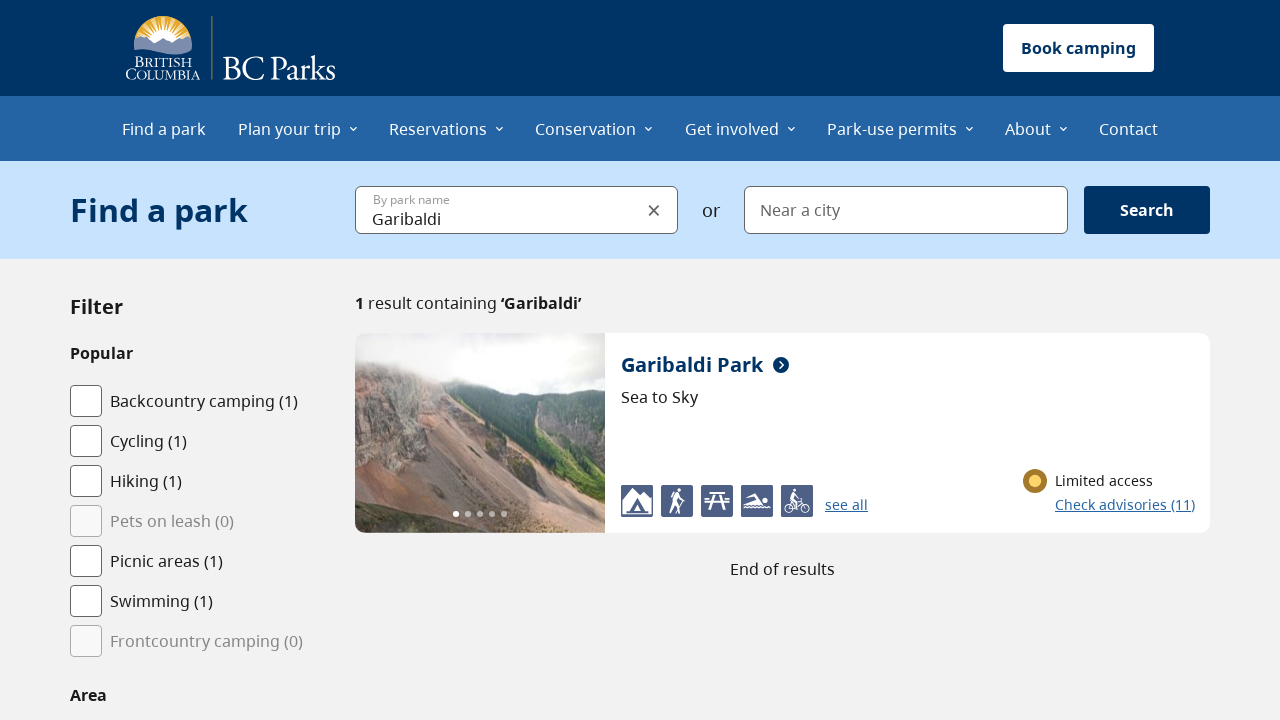